Tests passenger selection dropdown with clickable increment buttons, adding 4 adults and 1 child.

Starting URL: https://rahulshettyacademy.com/dropdownsPractise/

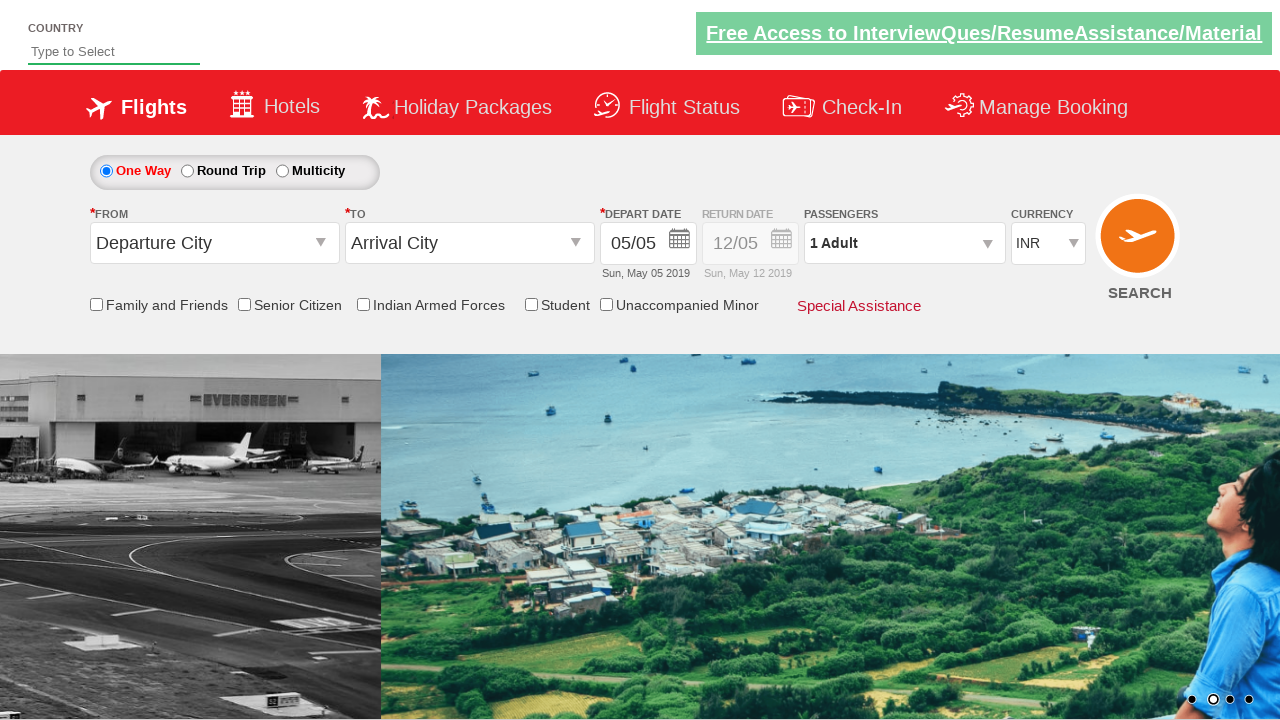

Clicked on passenger selection dropdown at (904, 243) on #divpaxinfo
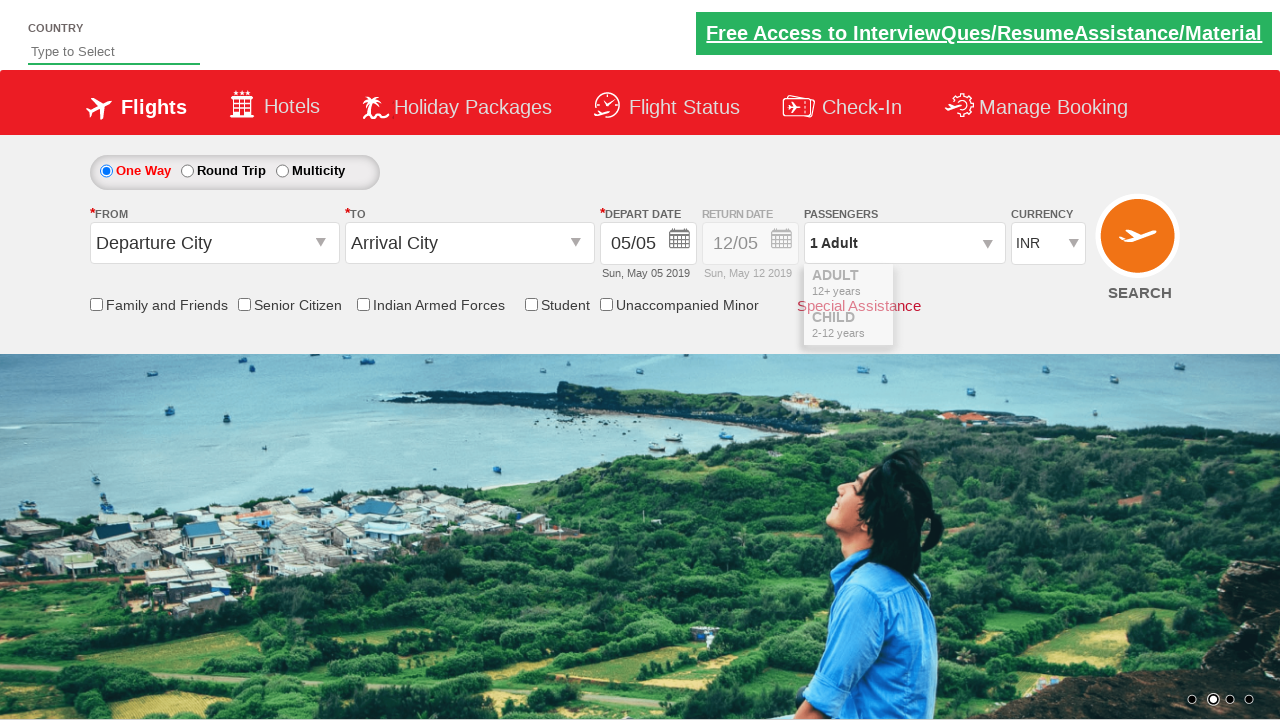

Adult increment button is now visible
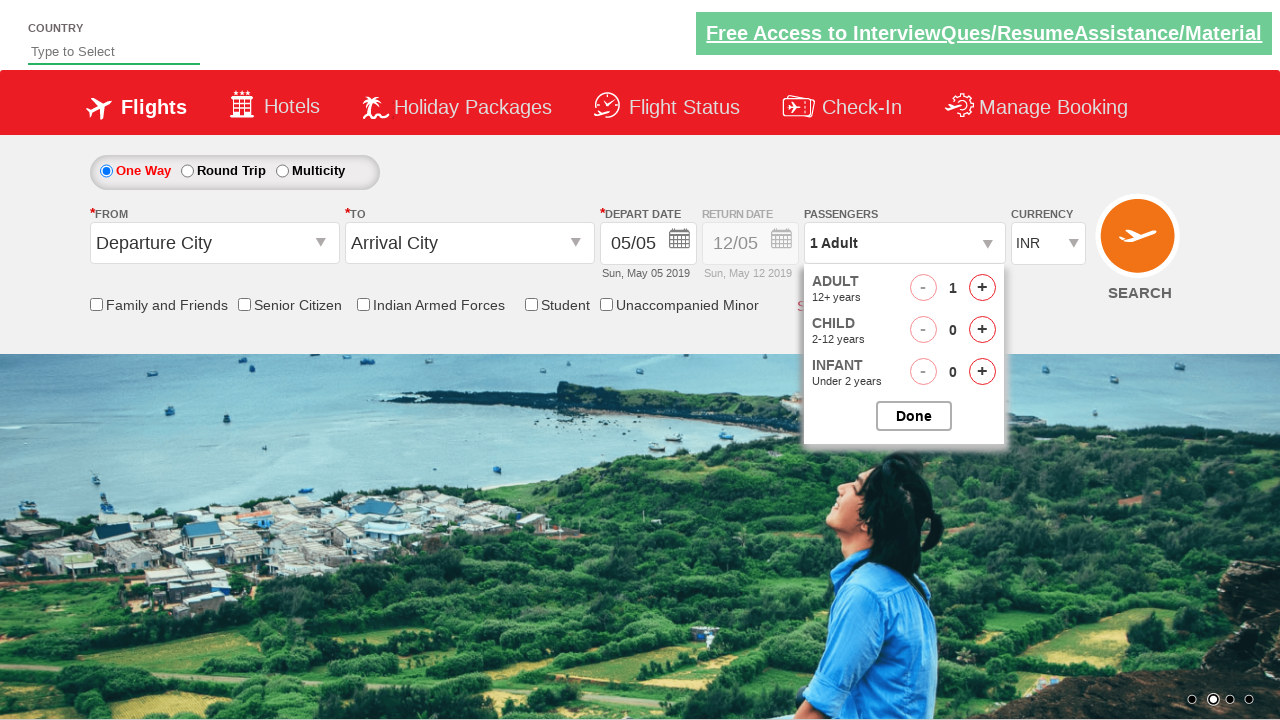

Clicked adult increment button (click 1 of 4) at (982, 288) on #hrefIncAdt
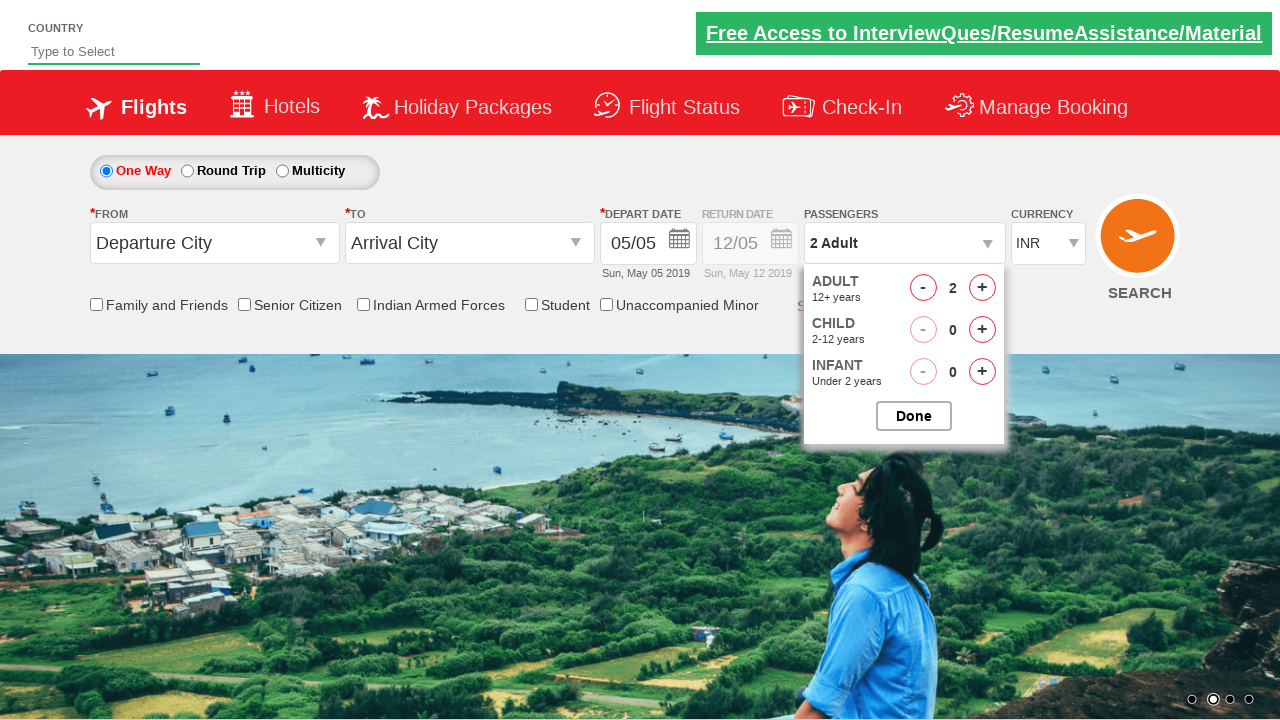

Clicked adult increment button (click 2 of 4) at (982, 288) on #hrefIncAdt
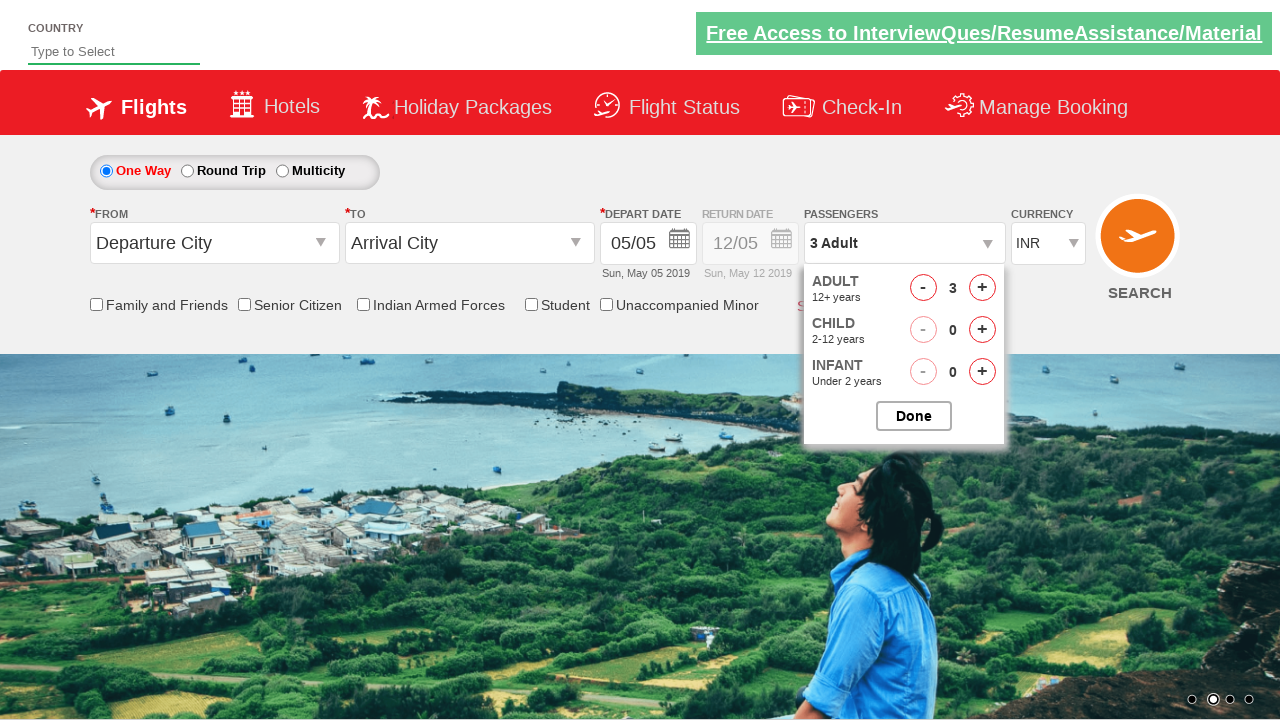

Clicked adult increment button (click 3 of 4) at (982, 288) on #hrefIncAdt
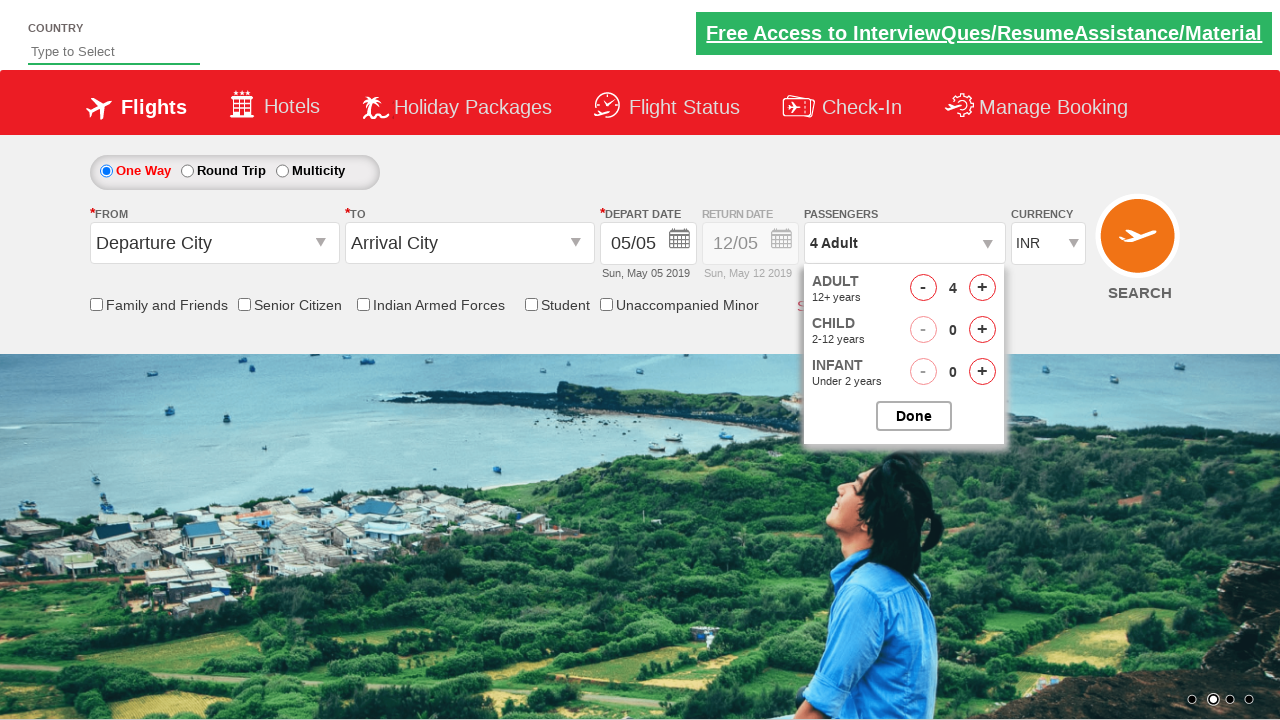

Clicked adult increment button (click 4 of 4) at (982, 288) on #hrefIncAdt
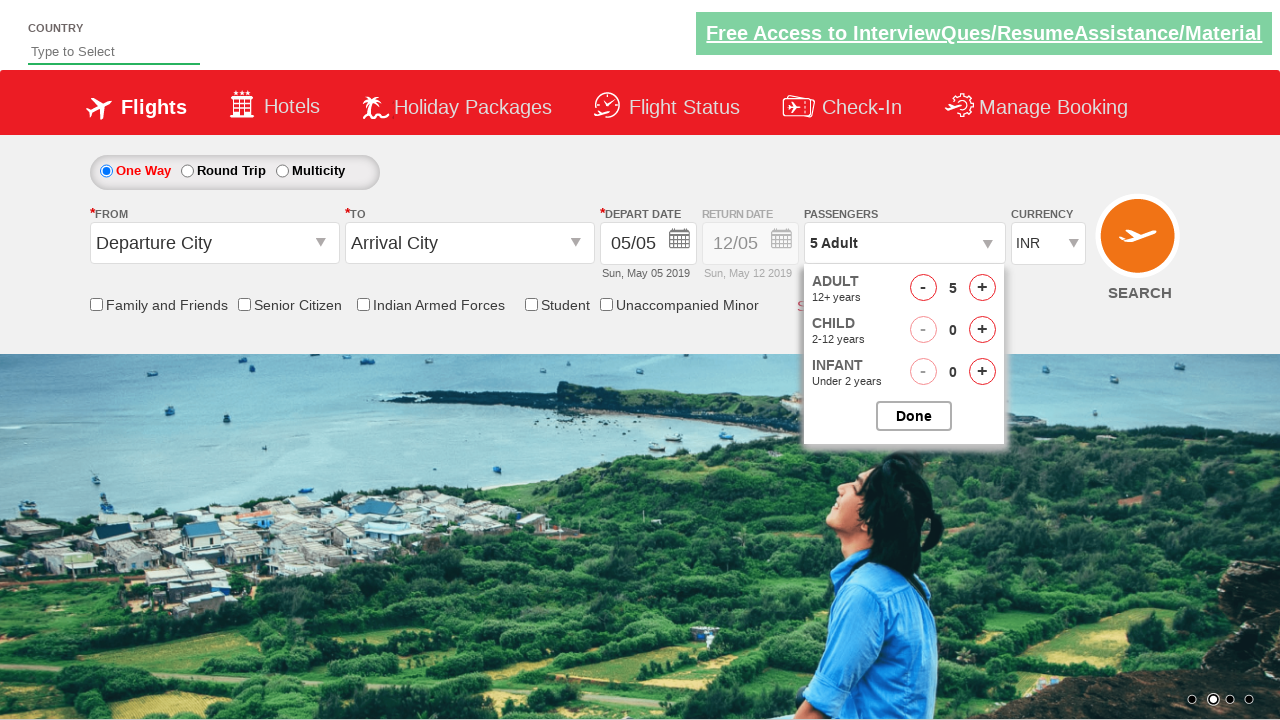

Clicked child increment button once at (982, 330) on #hrefIncChd
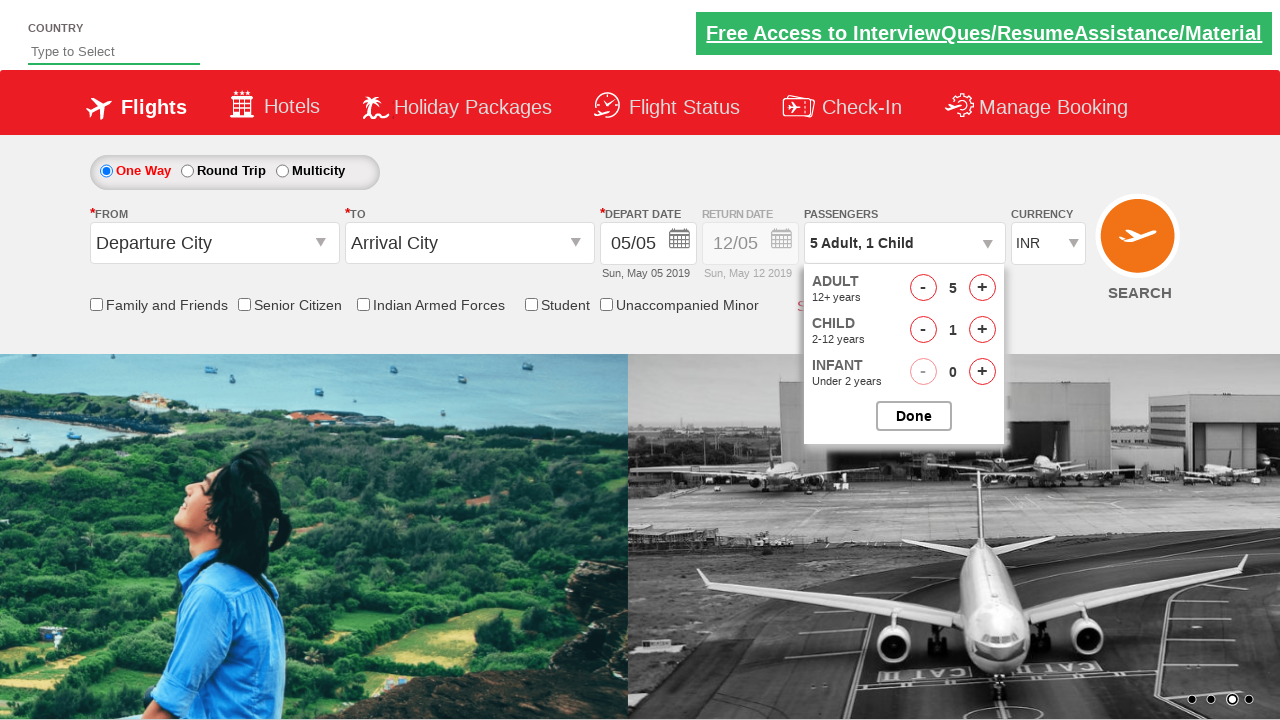

Closed the passenger selection dropdown at (914, 416) on #btnclosepaxoption
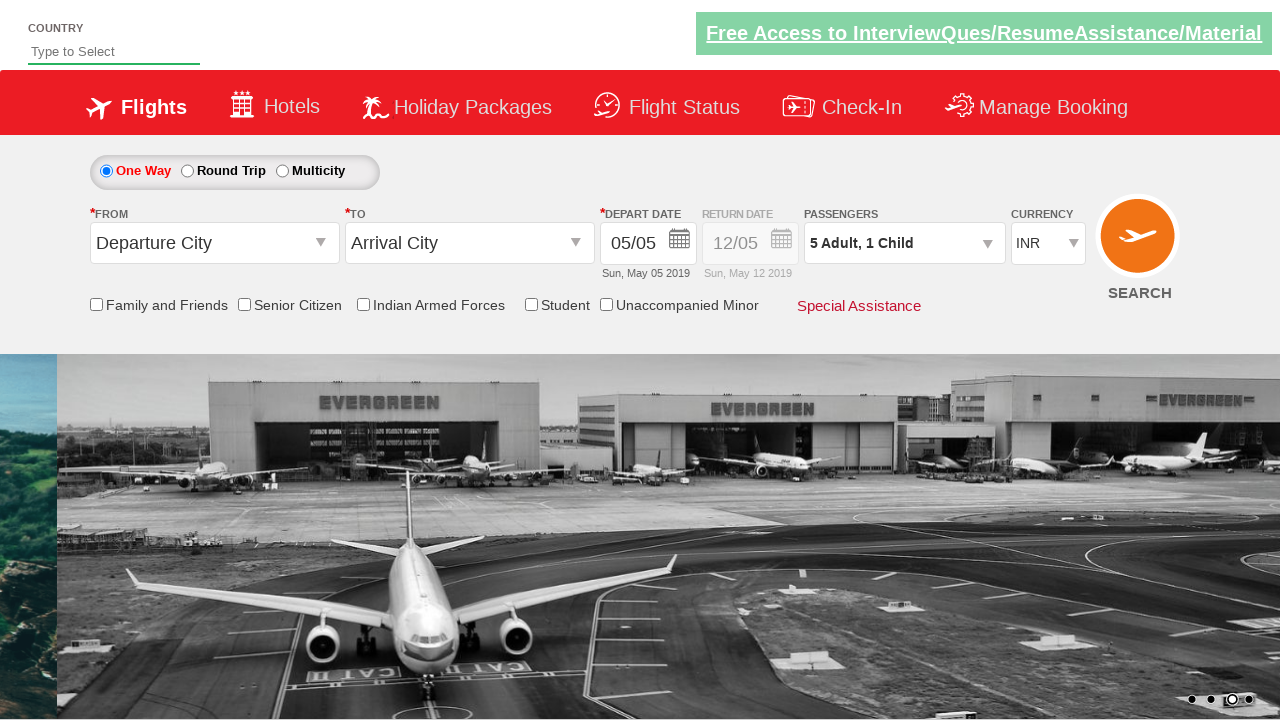

Waited 500ms for passenger selection to update
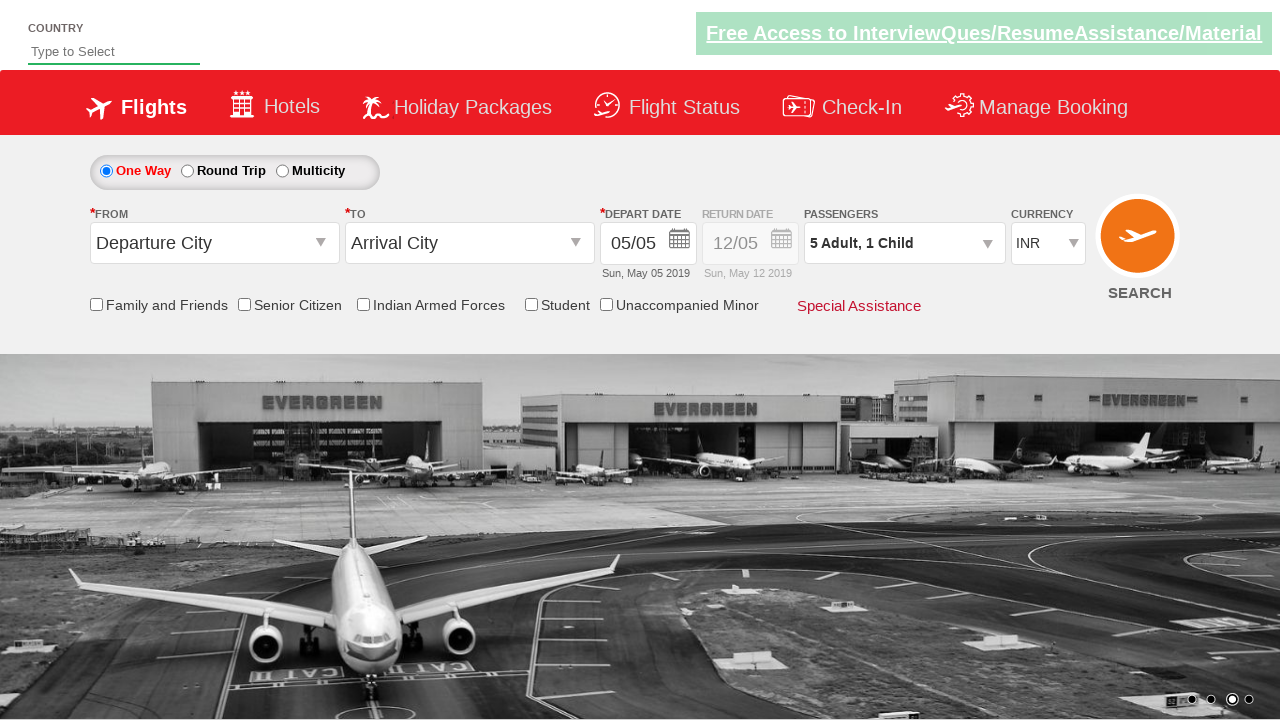

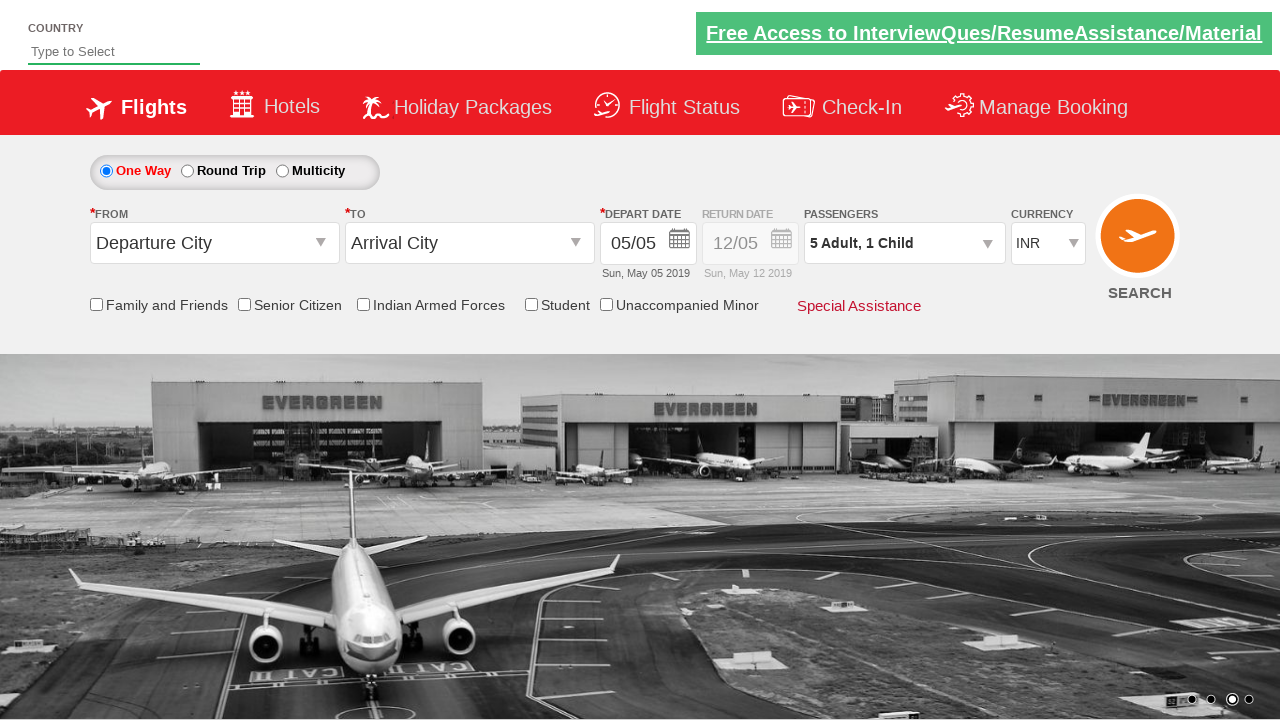